Tests iframe functionality by switching into big and small frames and verifying content within each frame

Starting URL: https://demoqa.com/alertsWindows

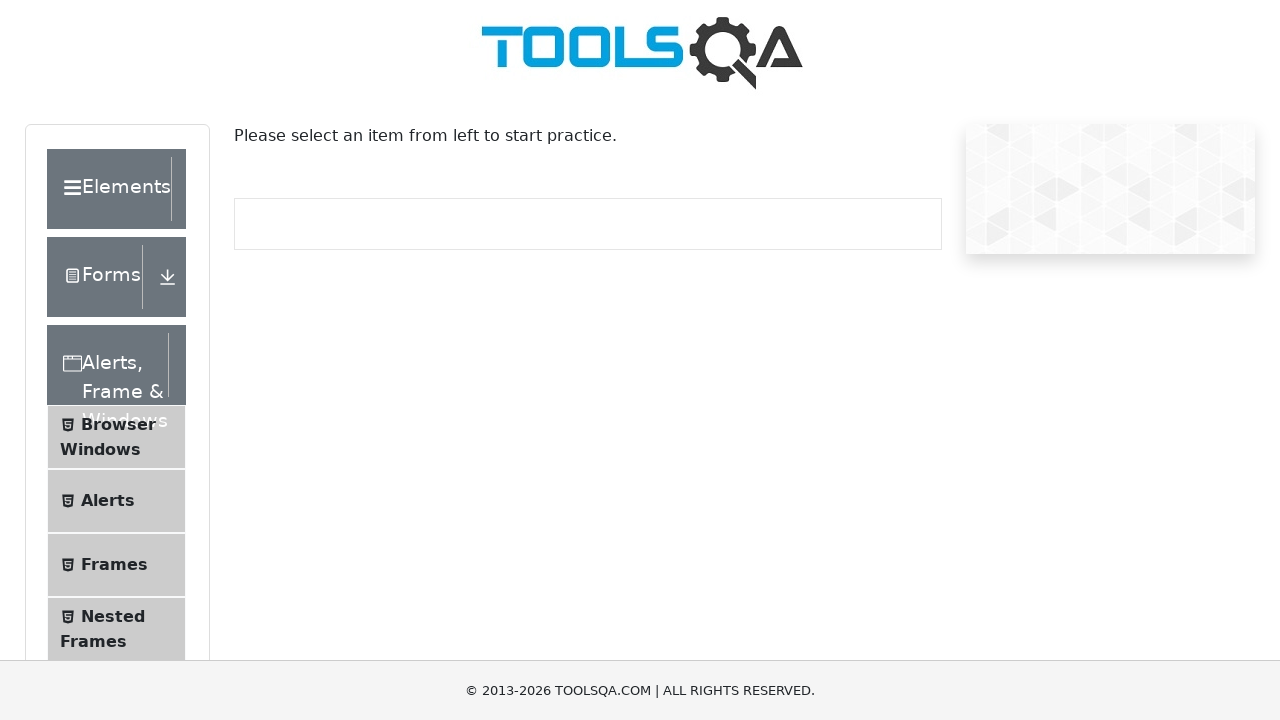

Clicked on Frames menu item at (114, 565) on text=Frames
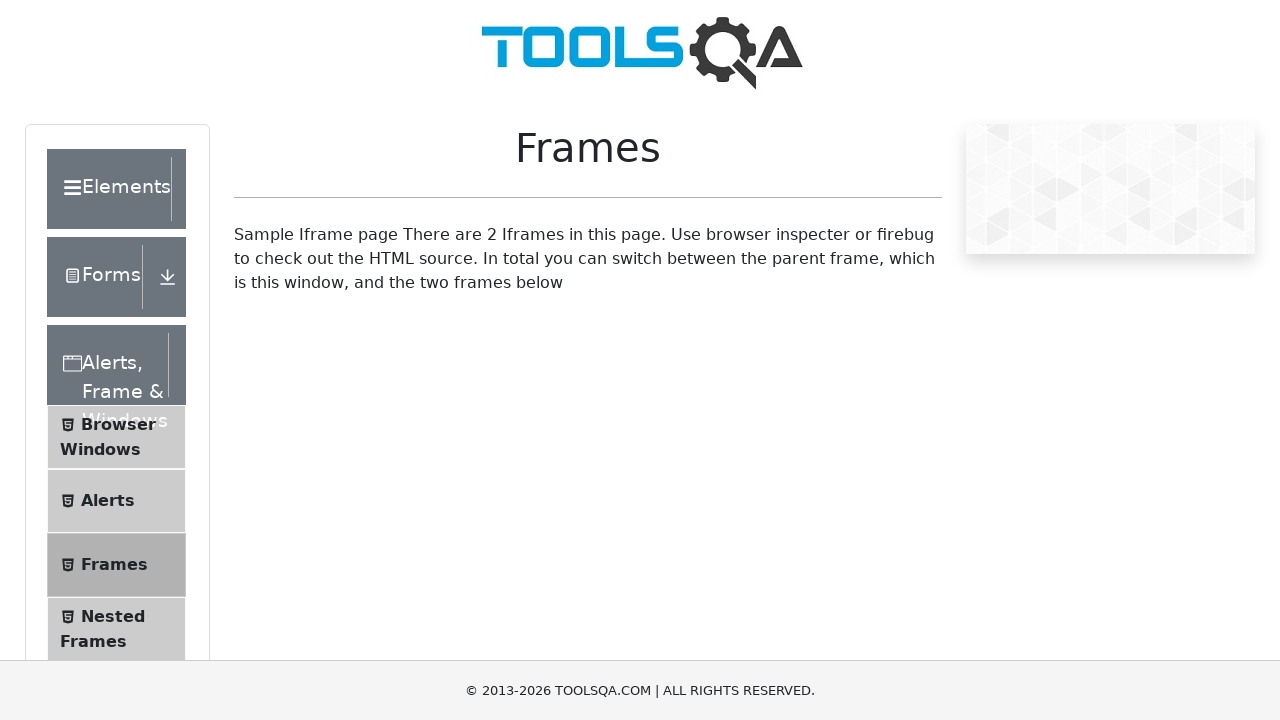

Located big frame with ID 'frame1'
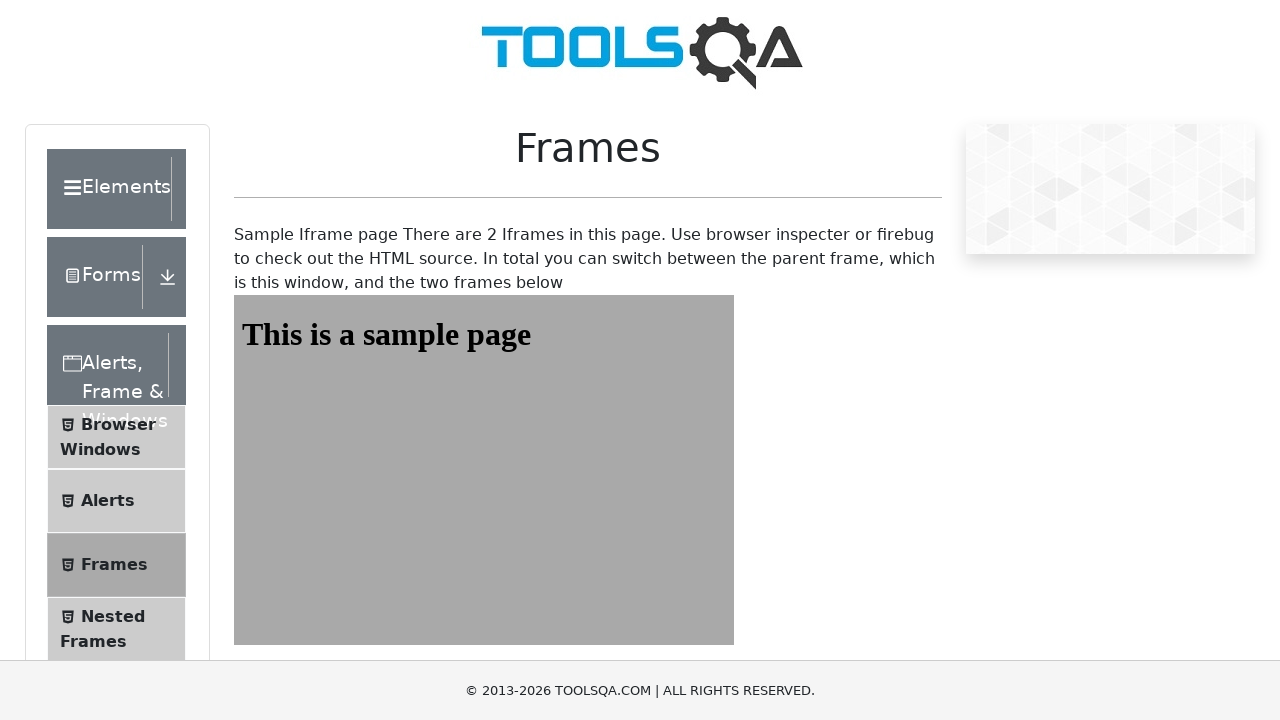

Retrieved text content from big frame heading
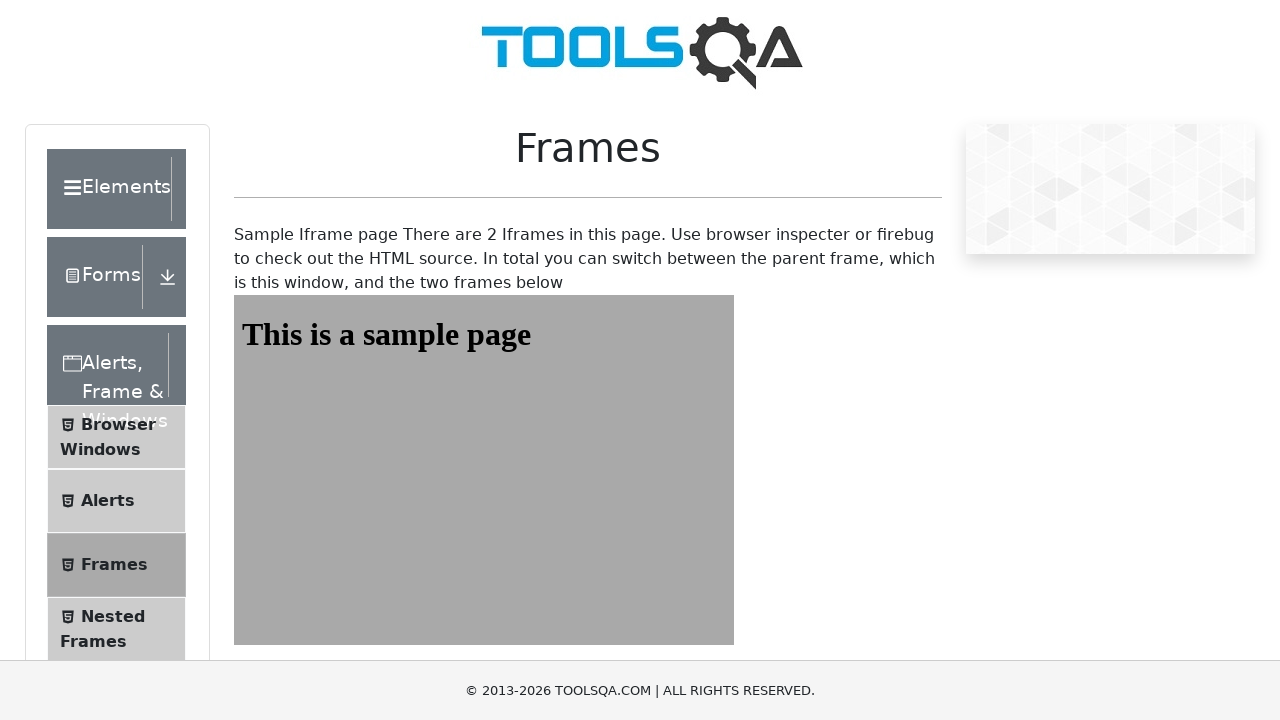

Verified big frame content matches expected text 'This is a sample page'
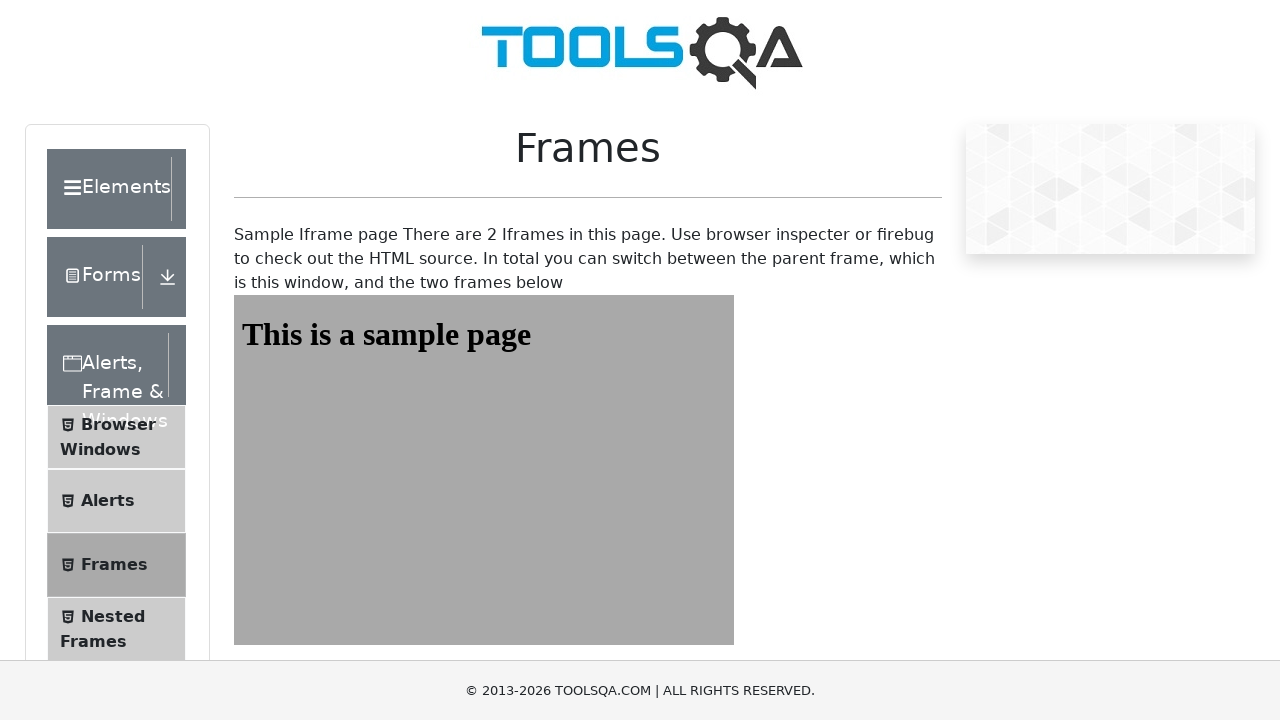

Located small frame with ID 'frame2'
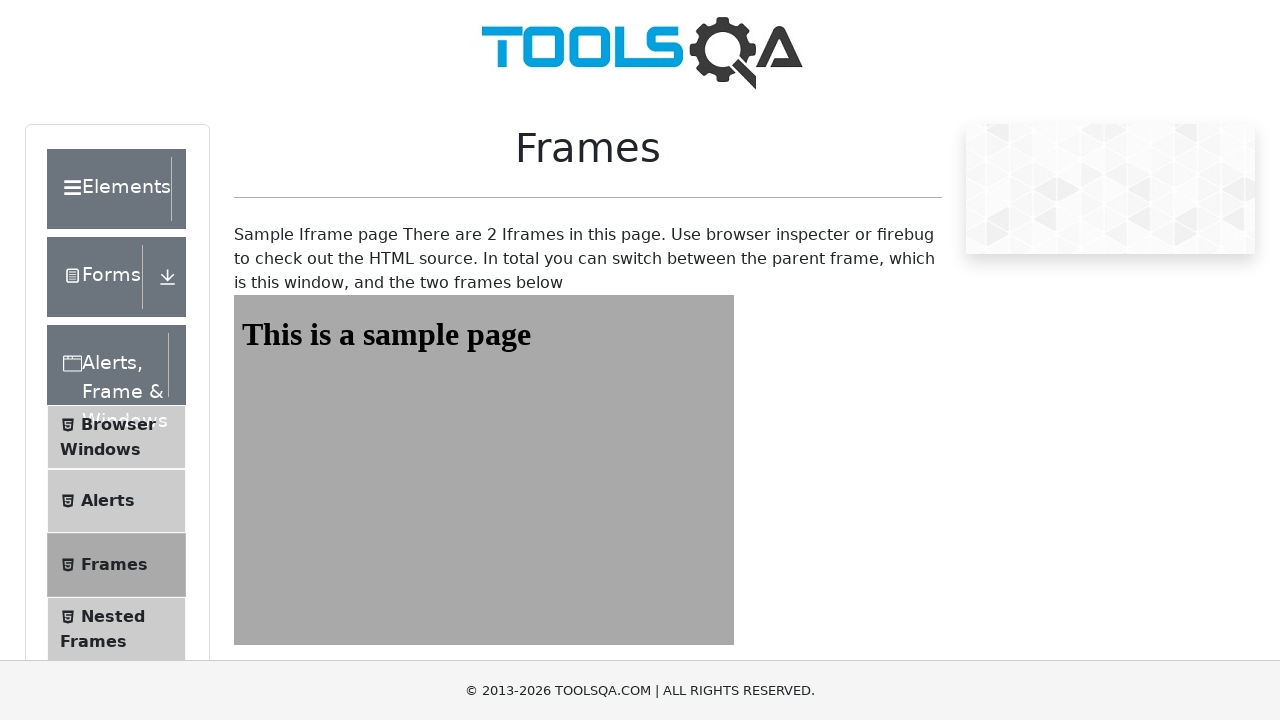

Retrieved text content from small frame heading
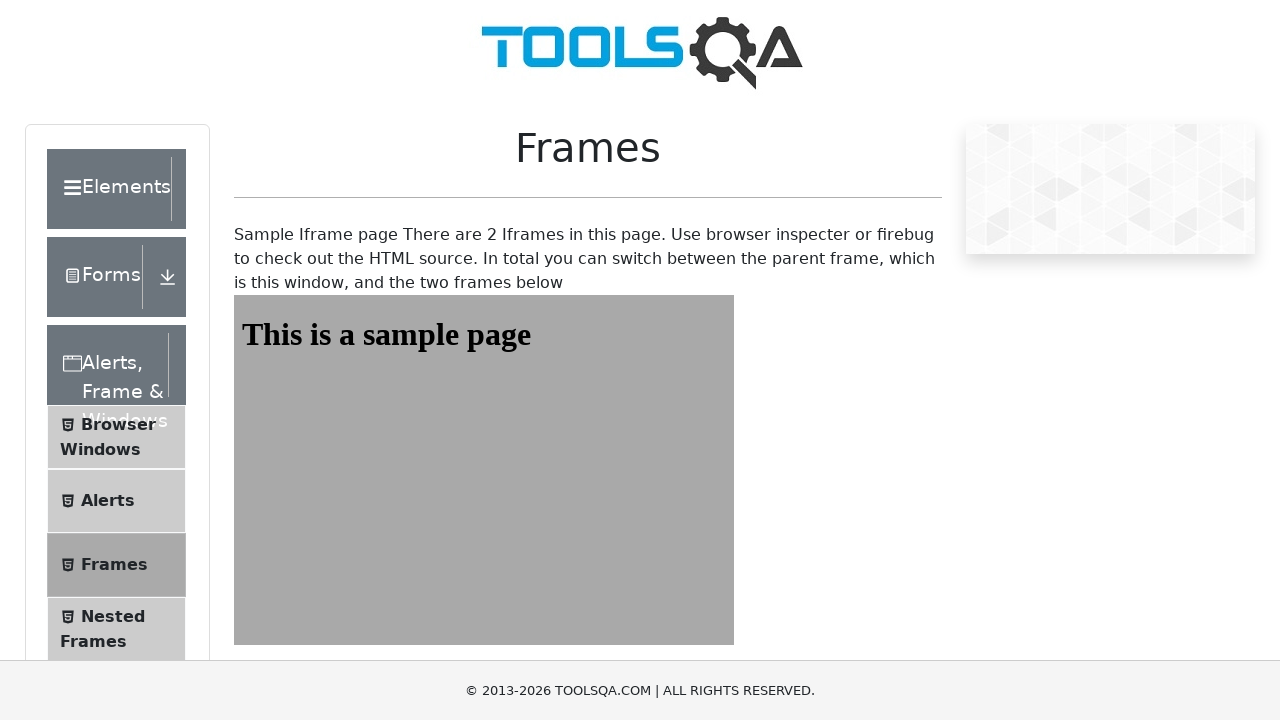

Verified small frame content matches expected text 'This is a sample page'
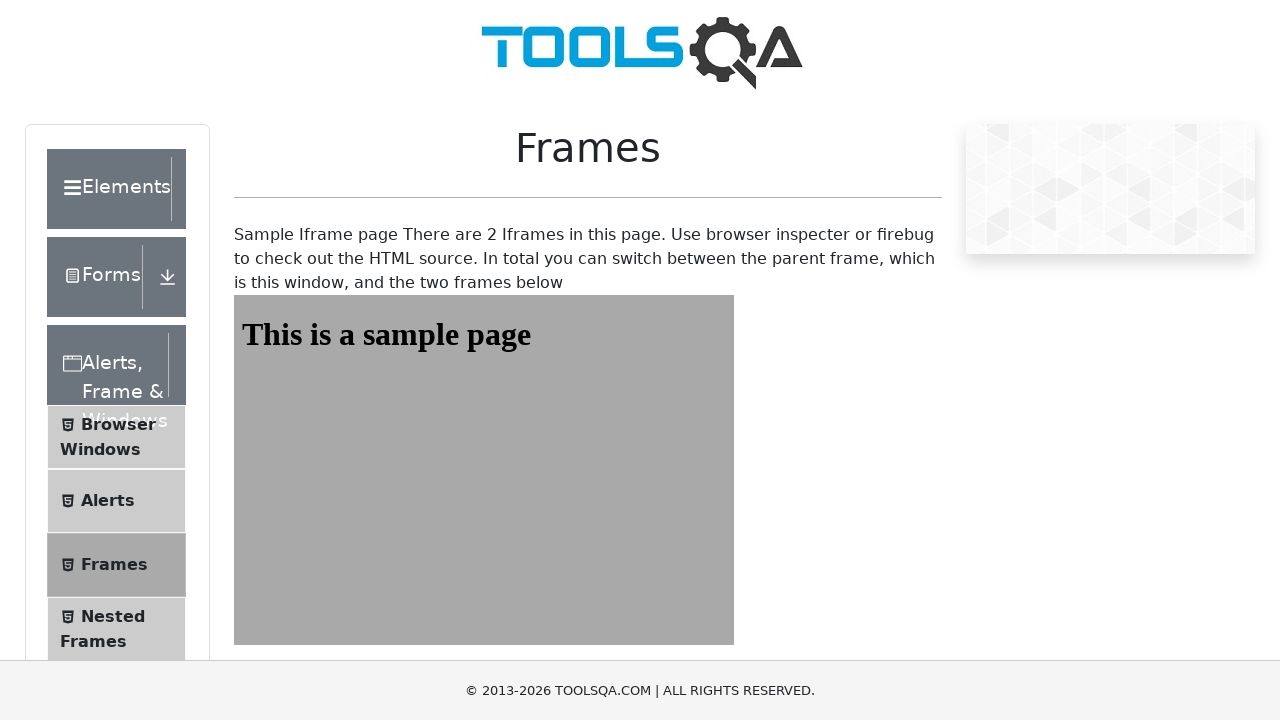

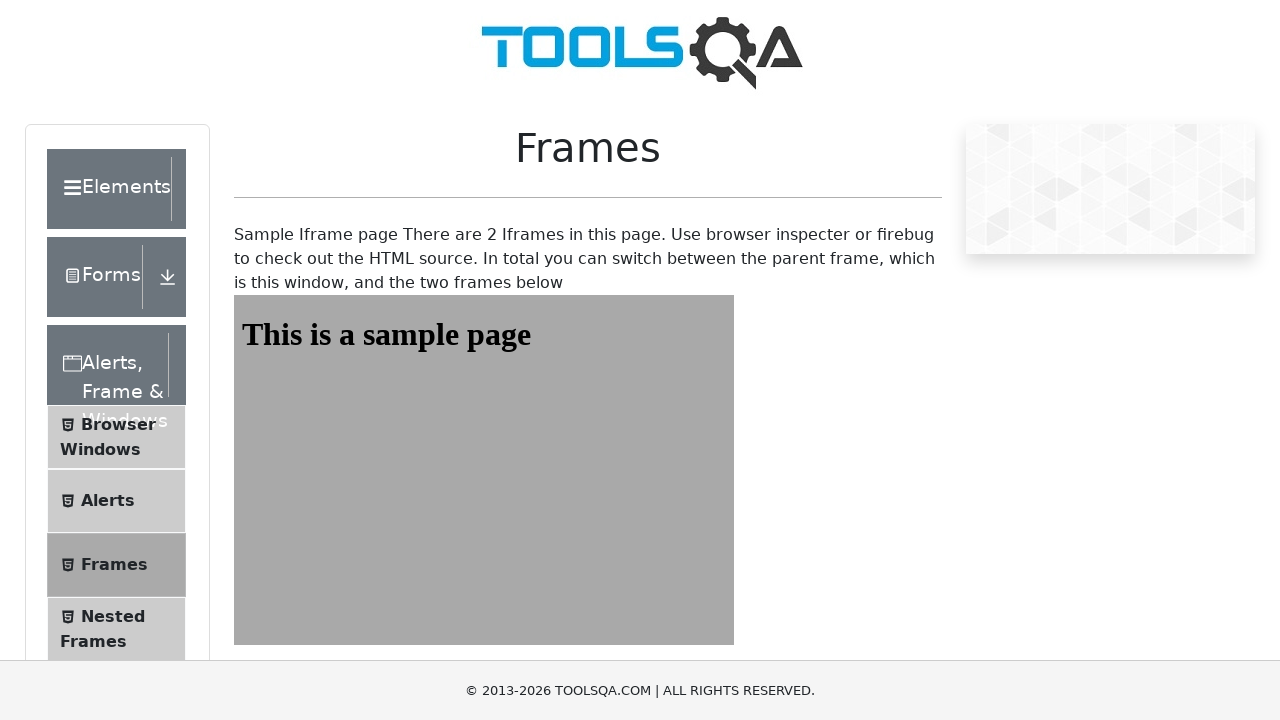